Tests switching to a frame by name and filling an input field inside the frame to verify frame switching functionality

Starting URL: https://demo.automationtesting.in/Frames.html

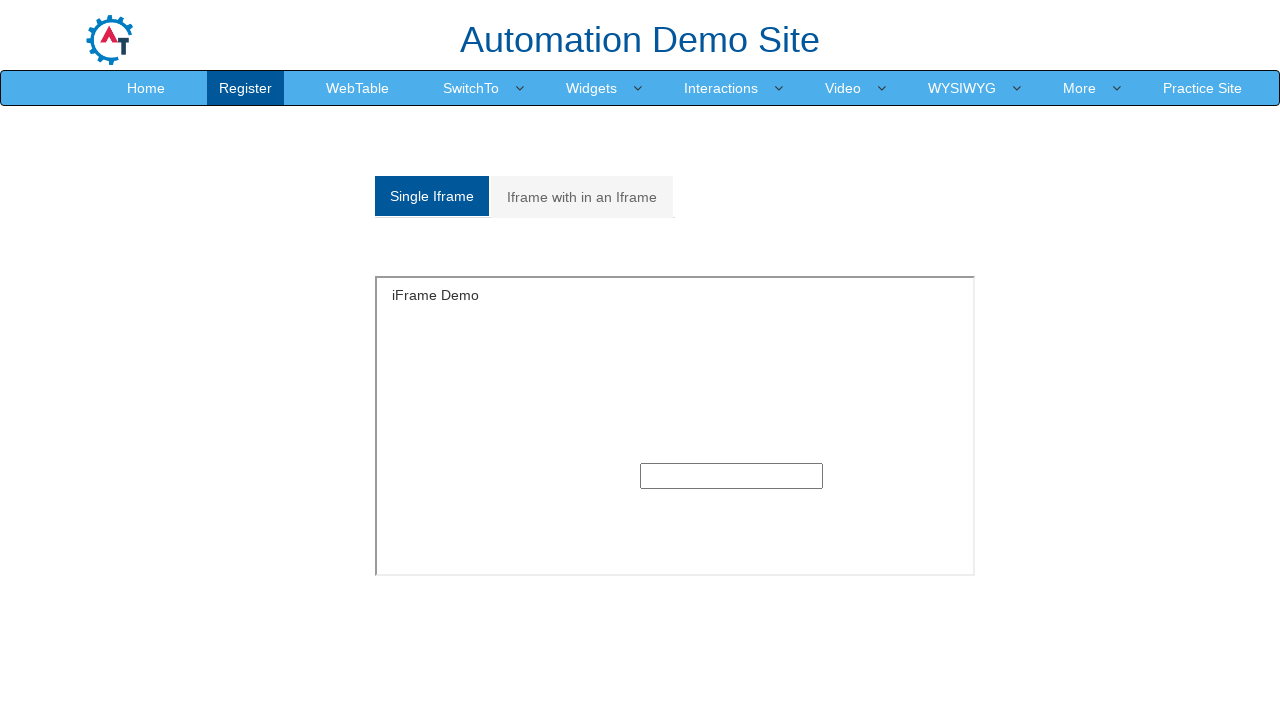

Navigated to Frames demo page
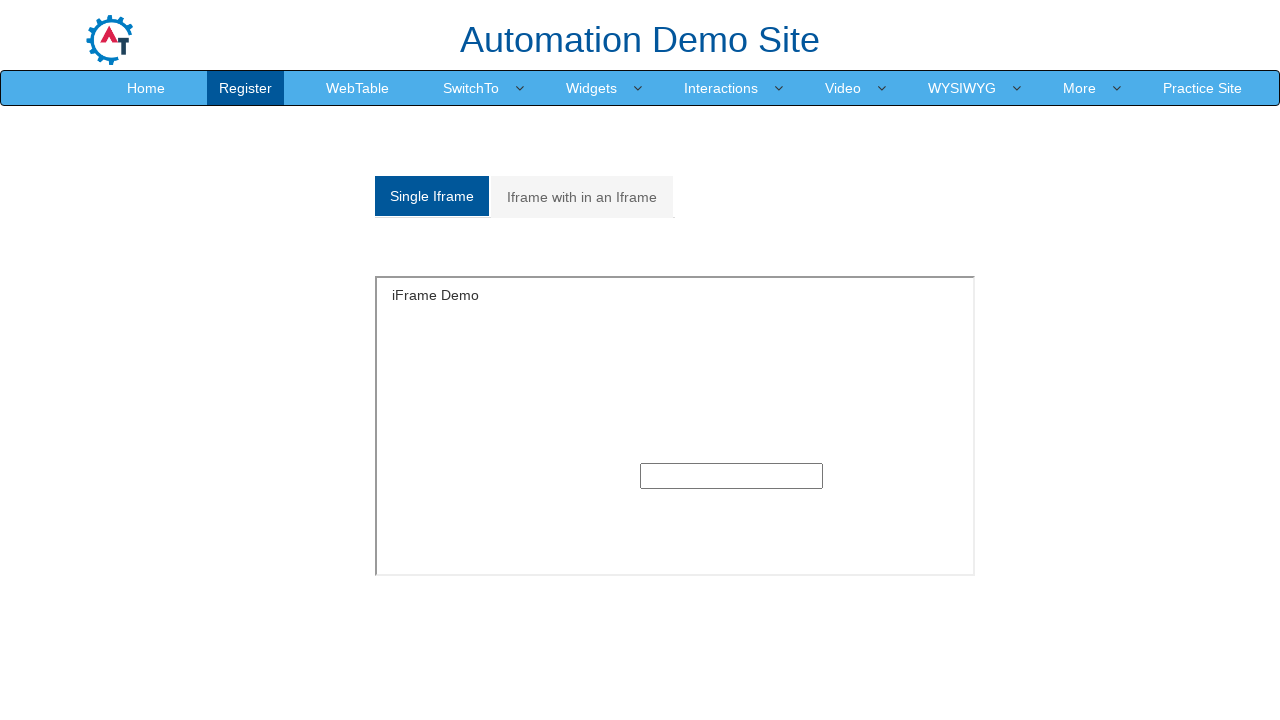

Switched to frame named 'SingleFrame'
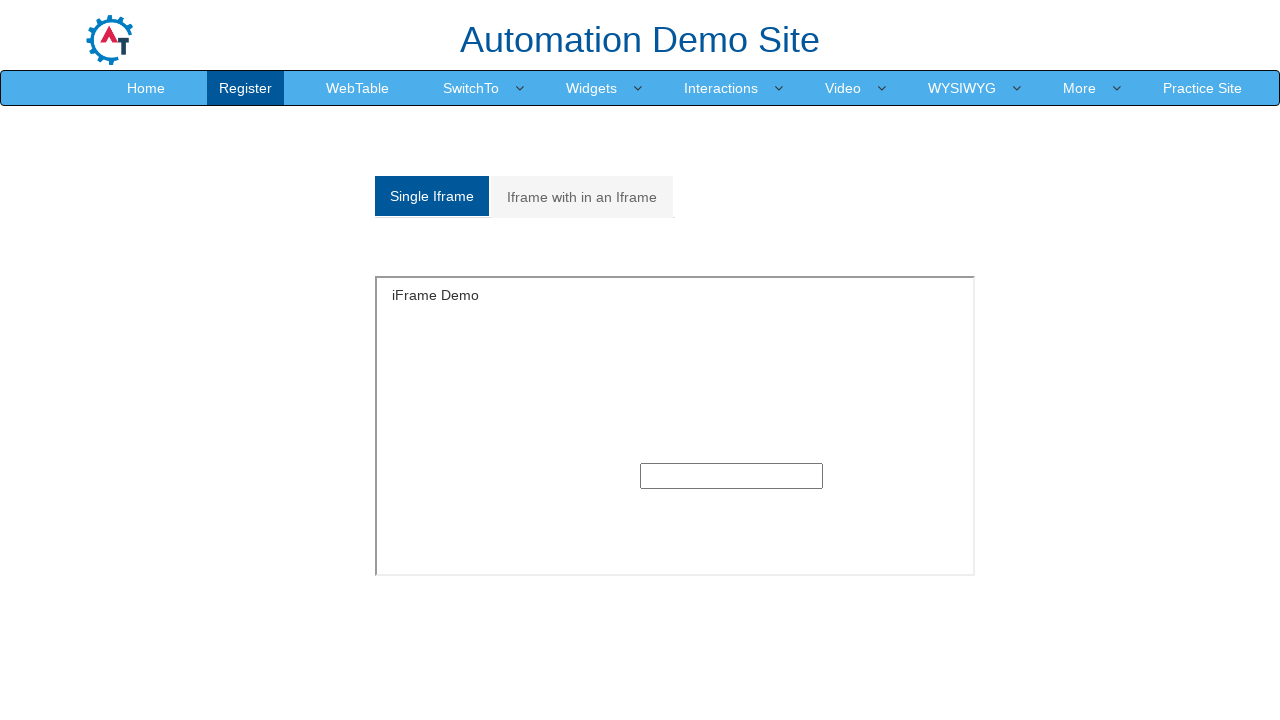

Filled input field inside frame with 'John' on input
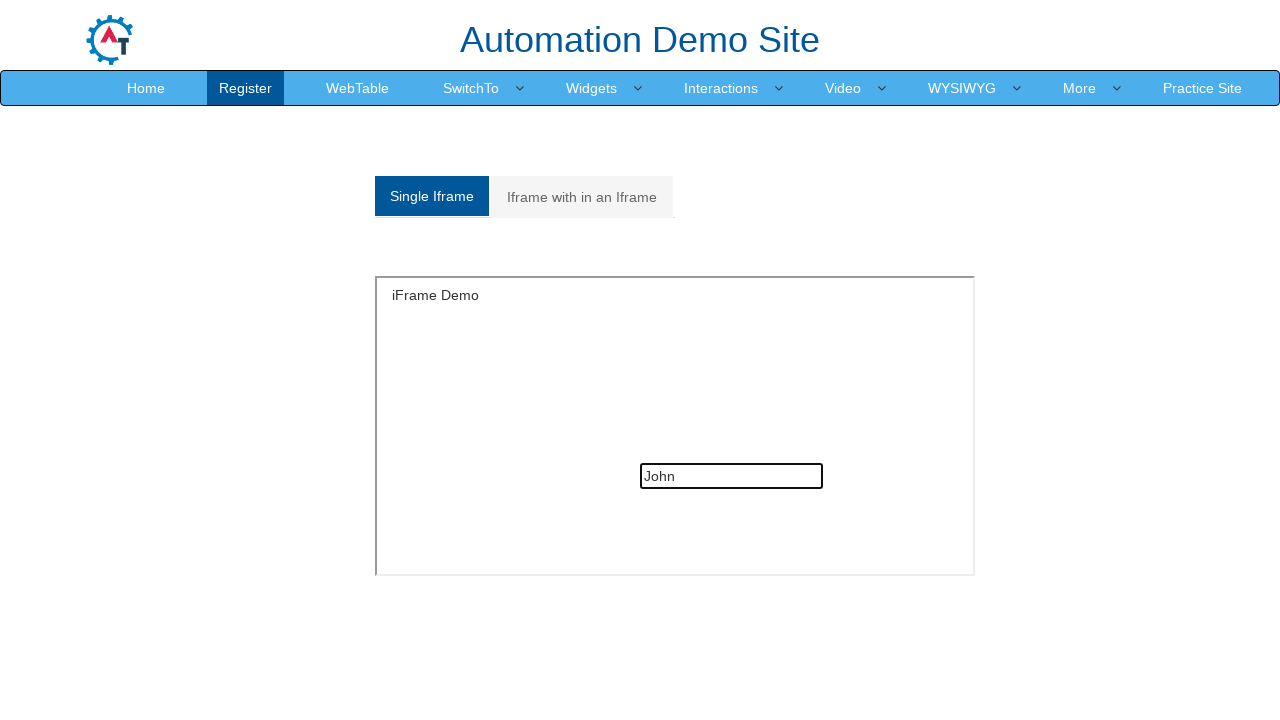

Retrieved input field value from frame
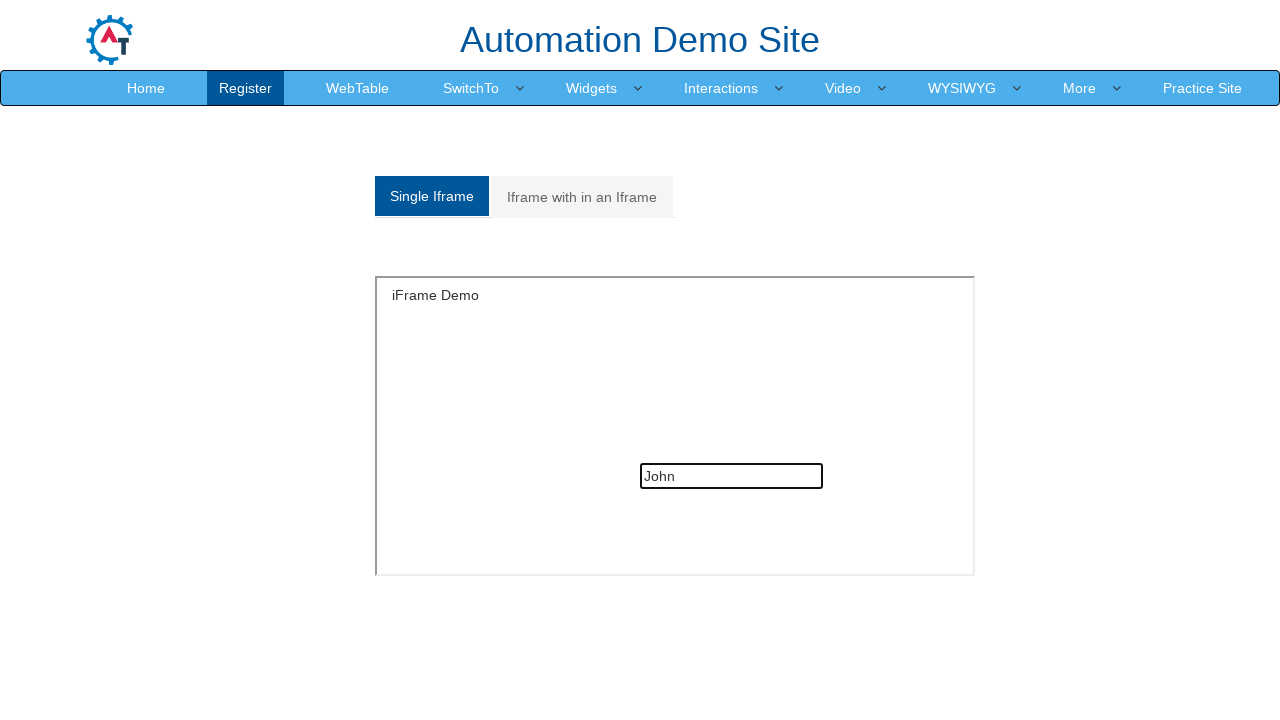

Verified input field contains 'John'
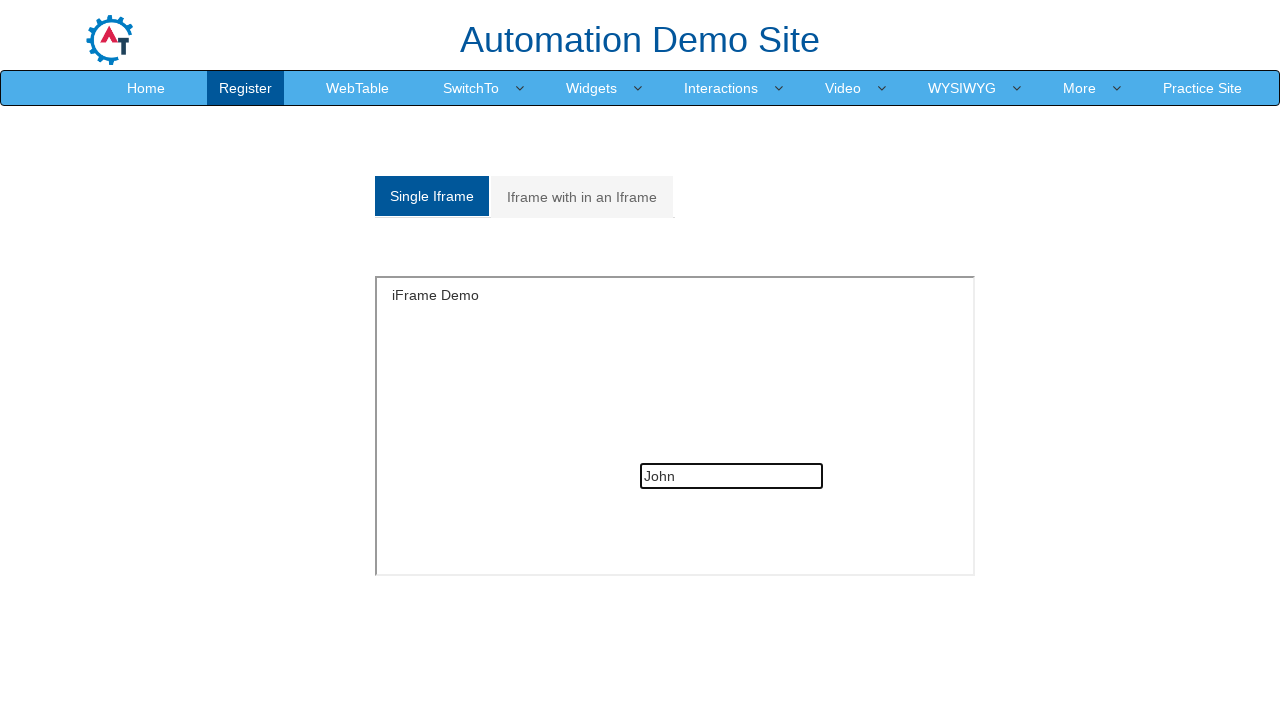

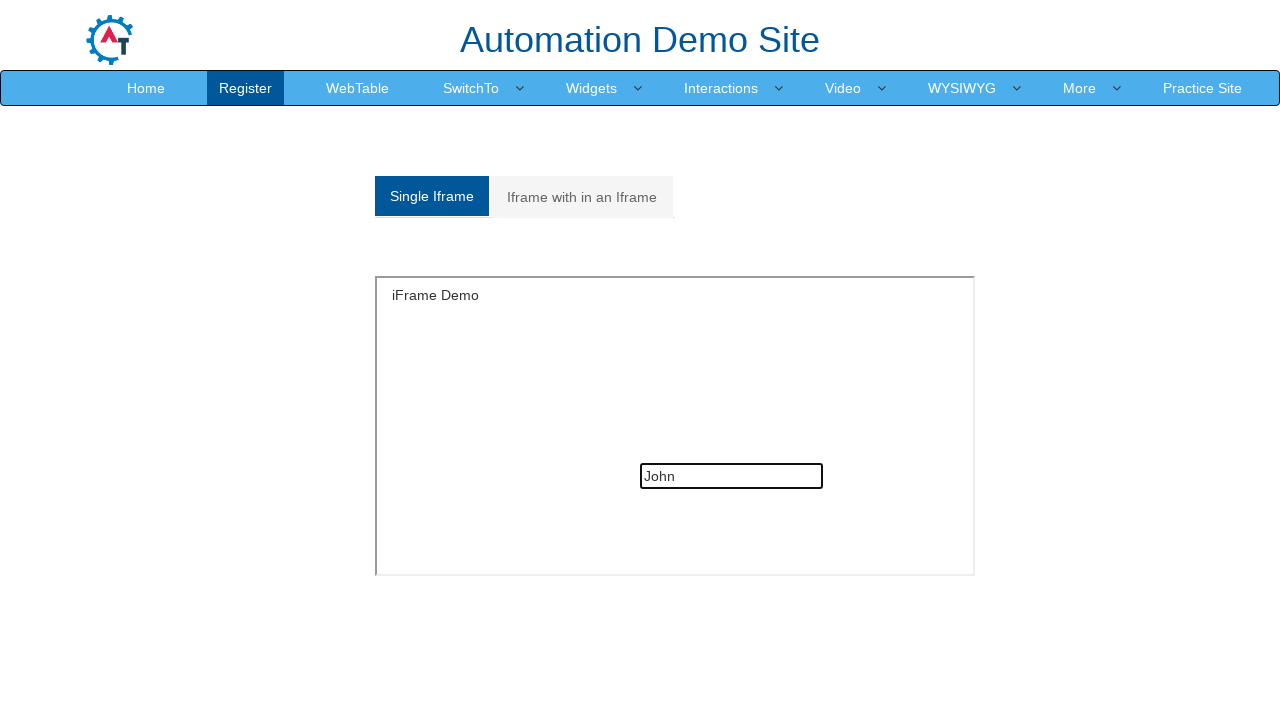